Tests drag and drop functionality by dragging the "Drag me" element onto the "Drop here" target and verifying the text changes to "Dropped!"

Starting URL: https://demoqa.com/droppable

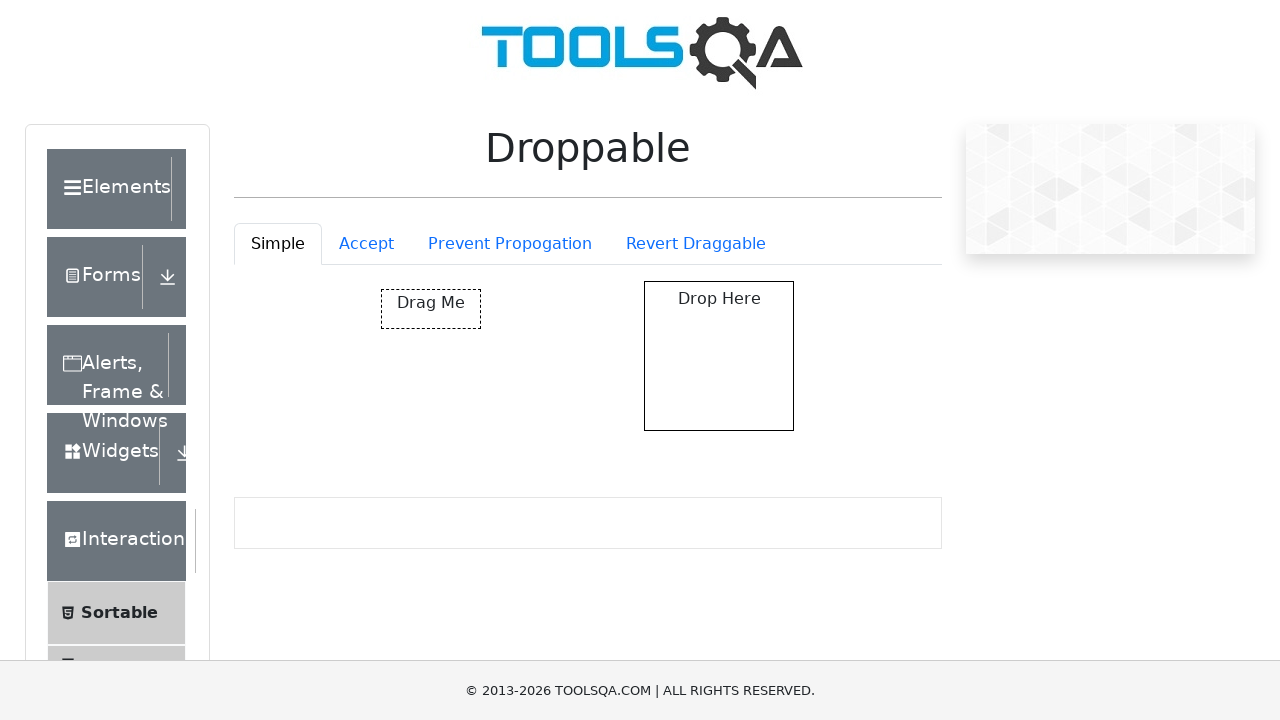

Navigated to droppable test page
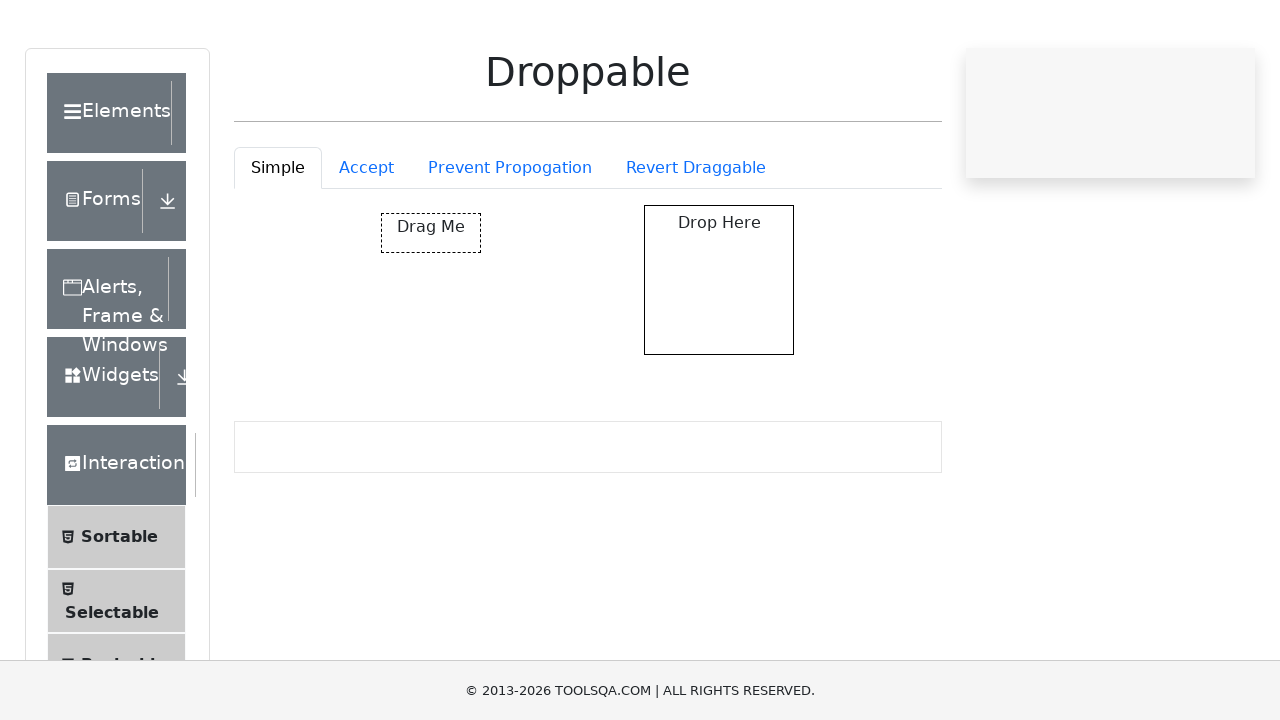

Located the 'Drag me' element
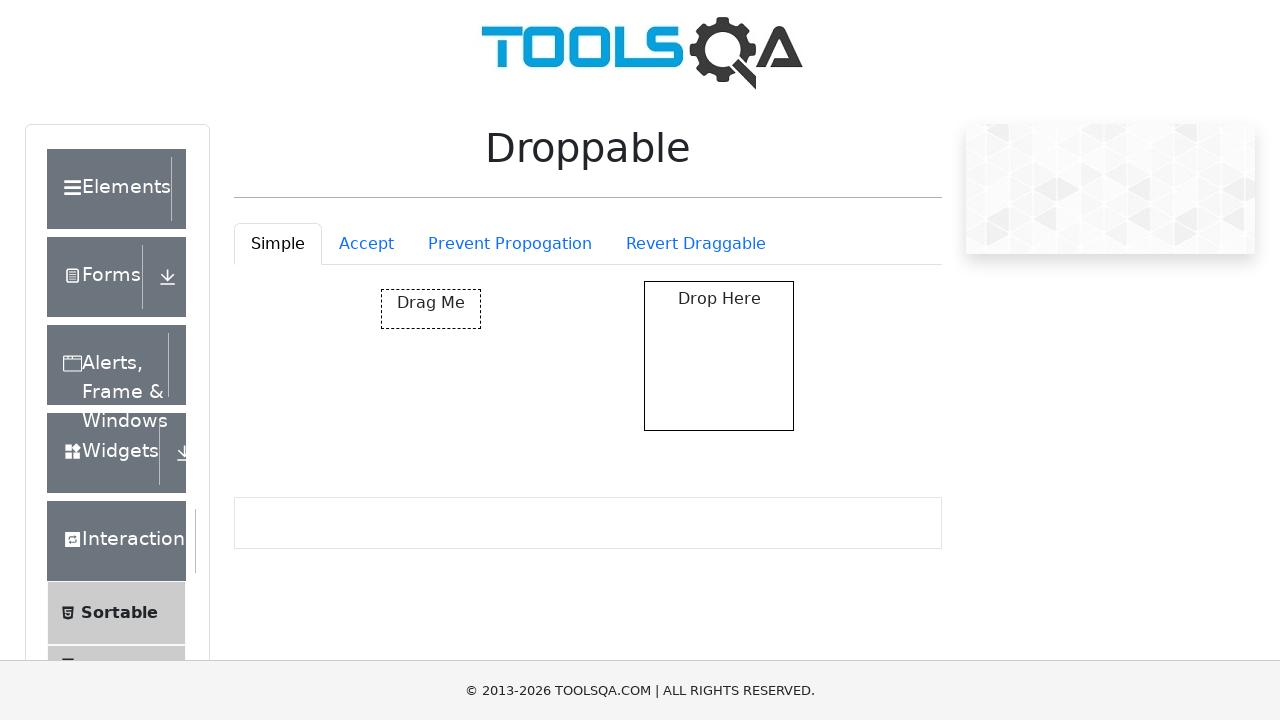

Located the 'Drop here' target element
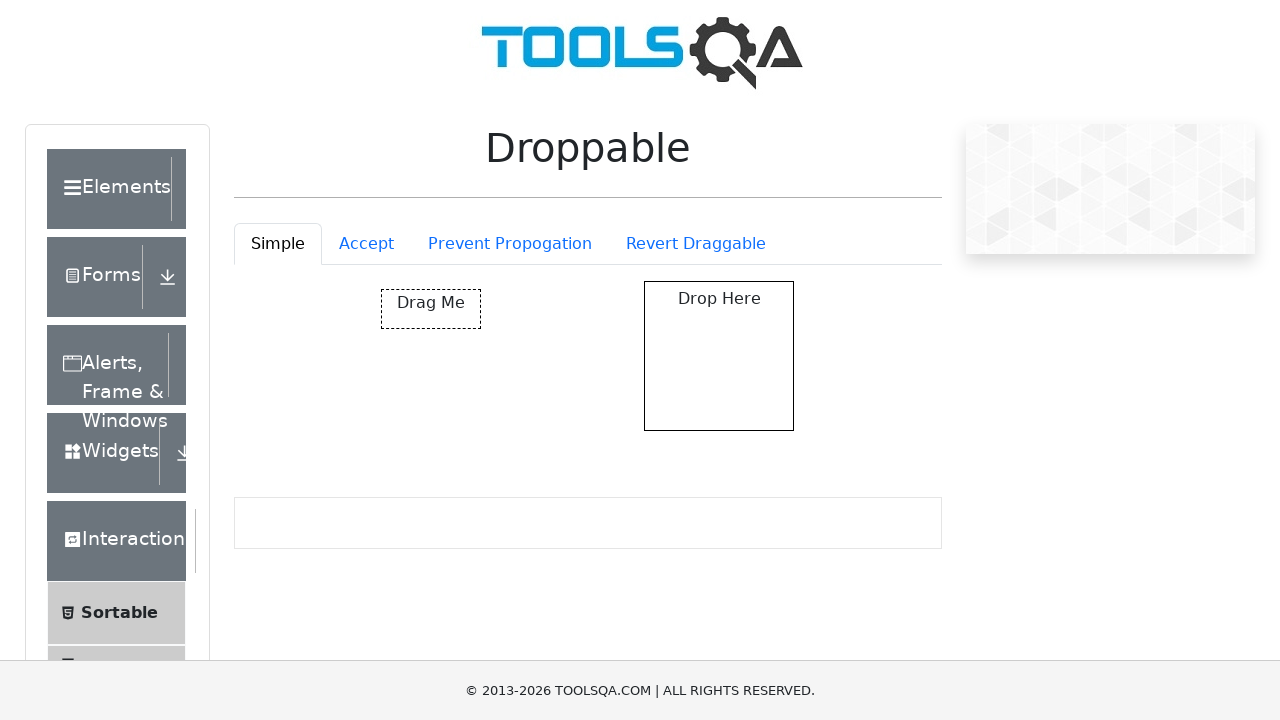

Dragged 'Drag me' element onto 'Drop here' target at (719, 356)
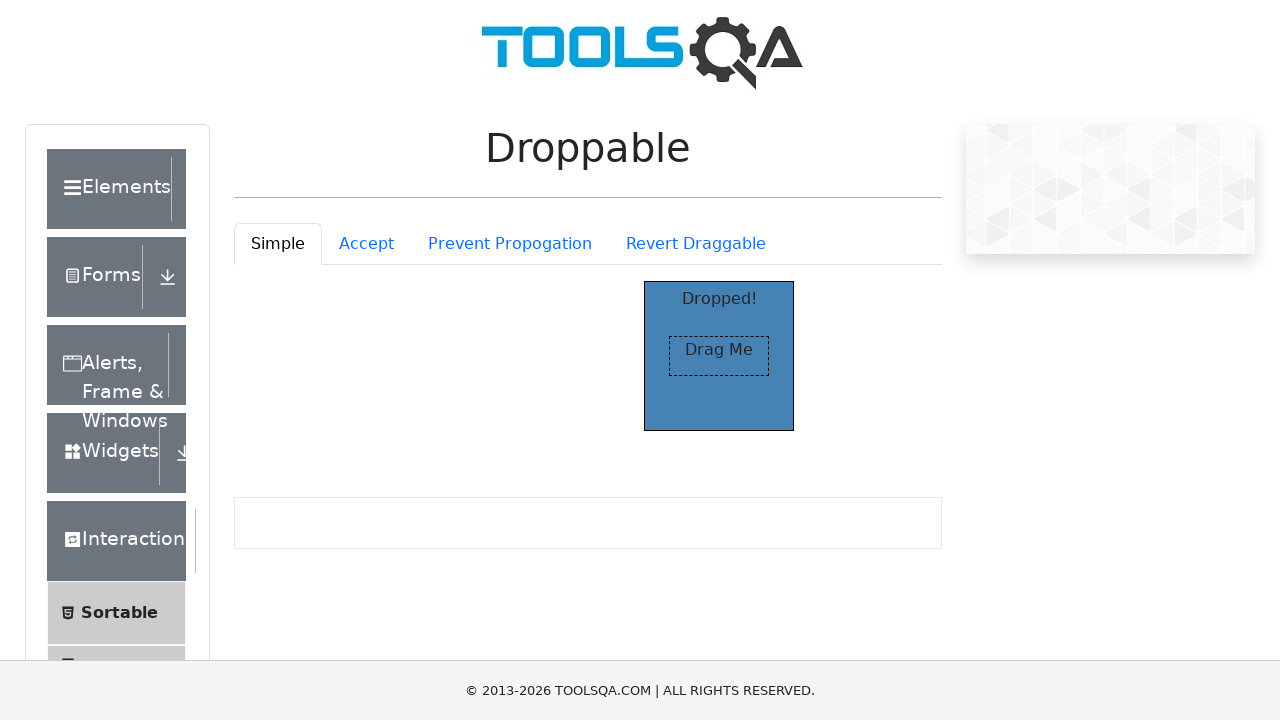

Verified drop target text changed to 'Dropped!'
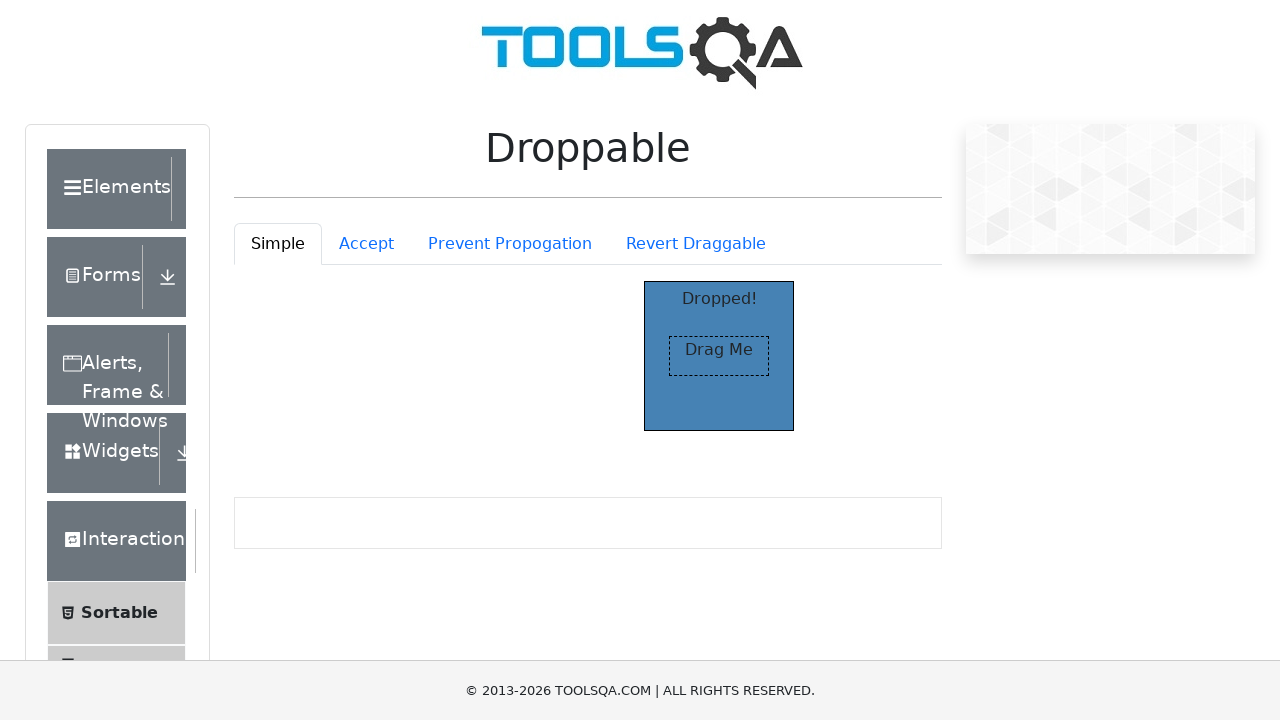

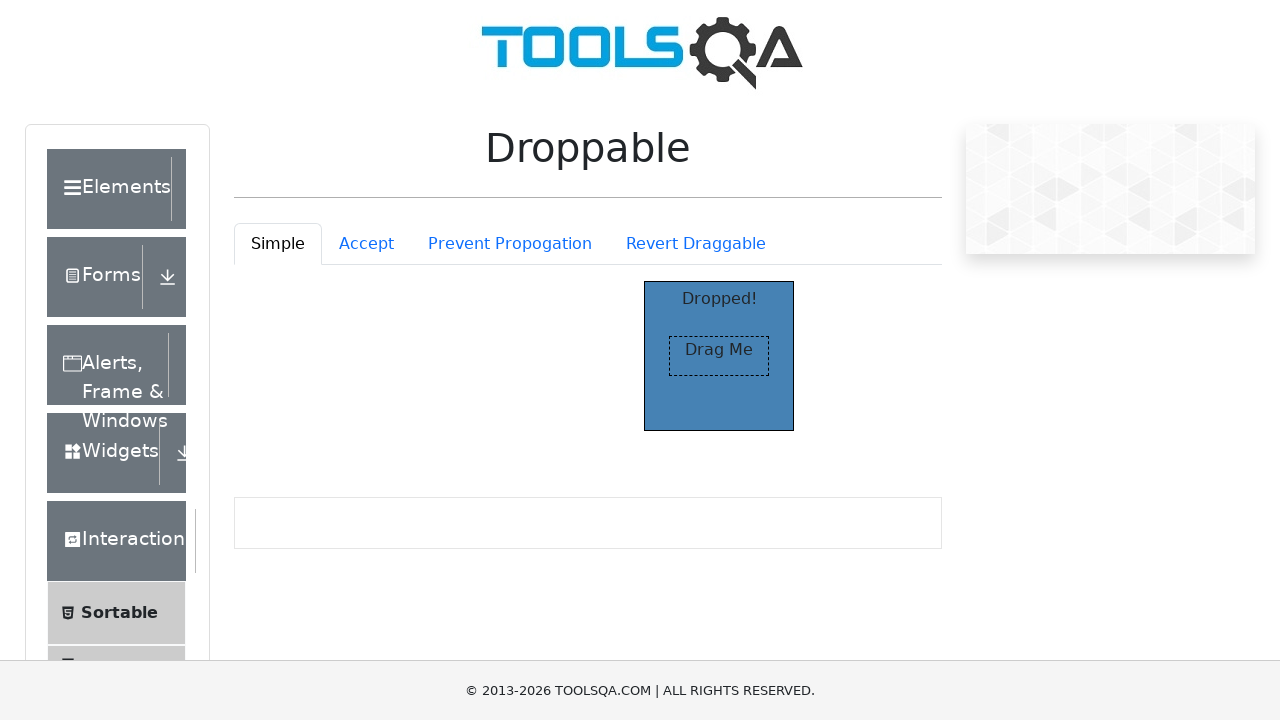